Tests drag and drop functionality on a price range slider by dragging the slider handle

Starting URL: https://www.jqueryscript.net/demo/Price-Range-Slider-jQuery-UI/

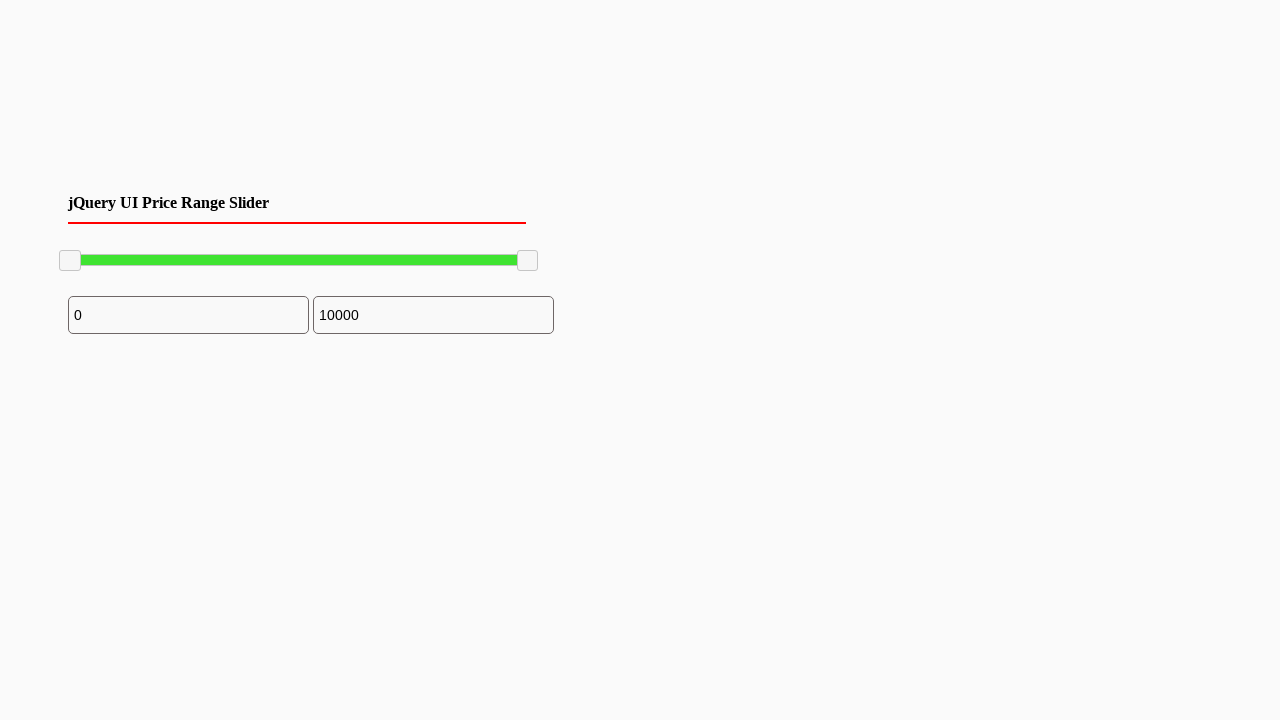

Waited for slider handle to be visible
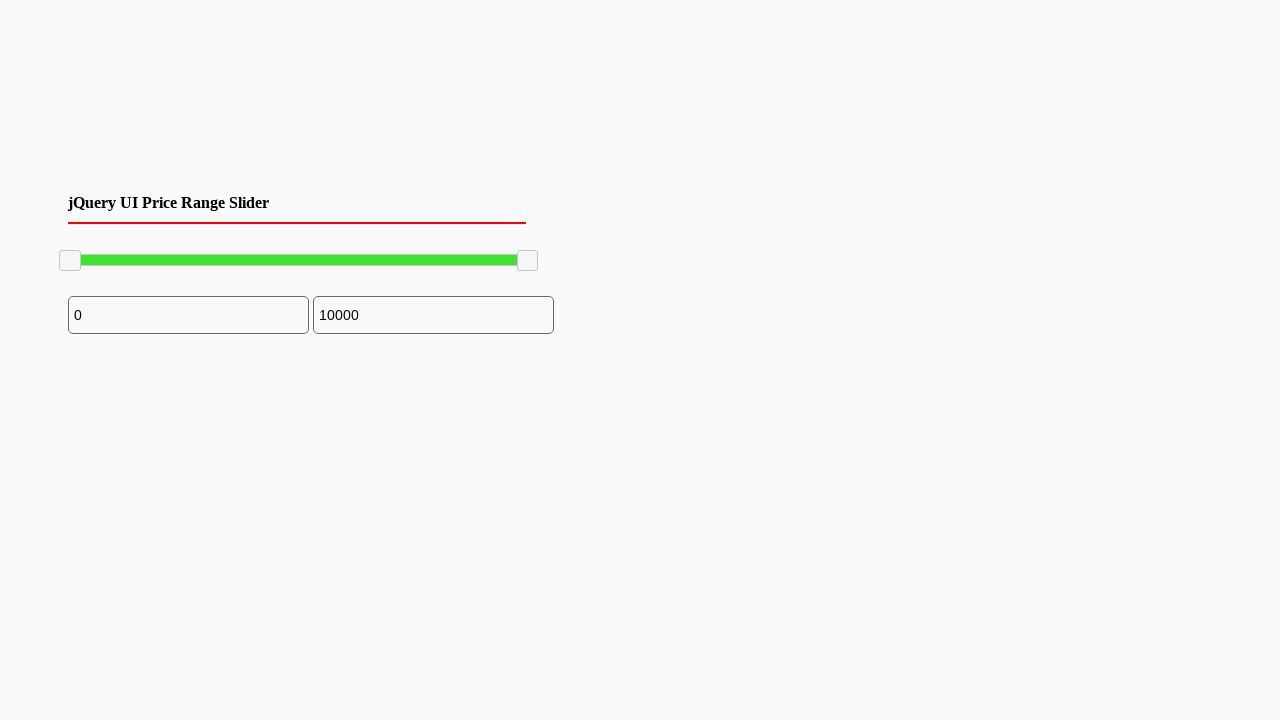

Located the first slider handle element
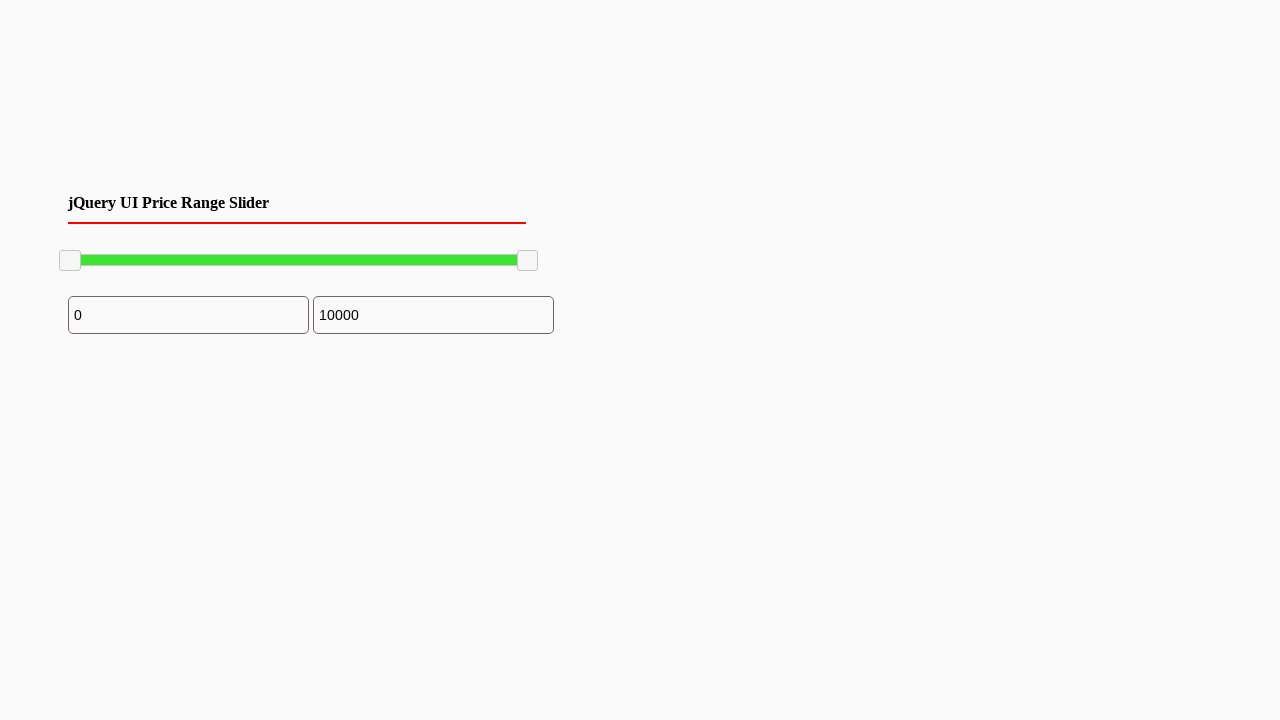

Retrieved bounding box coordinates of slider handle
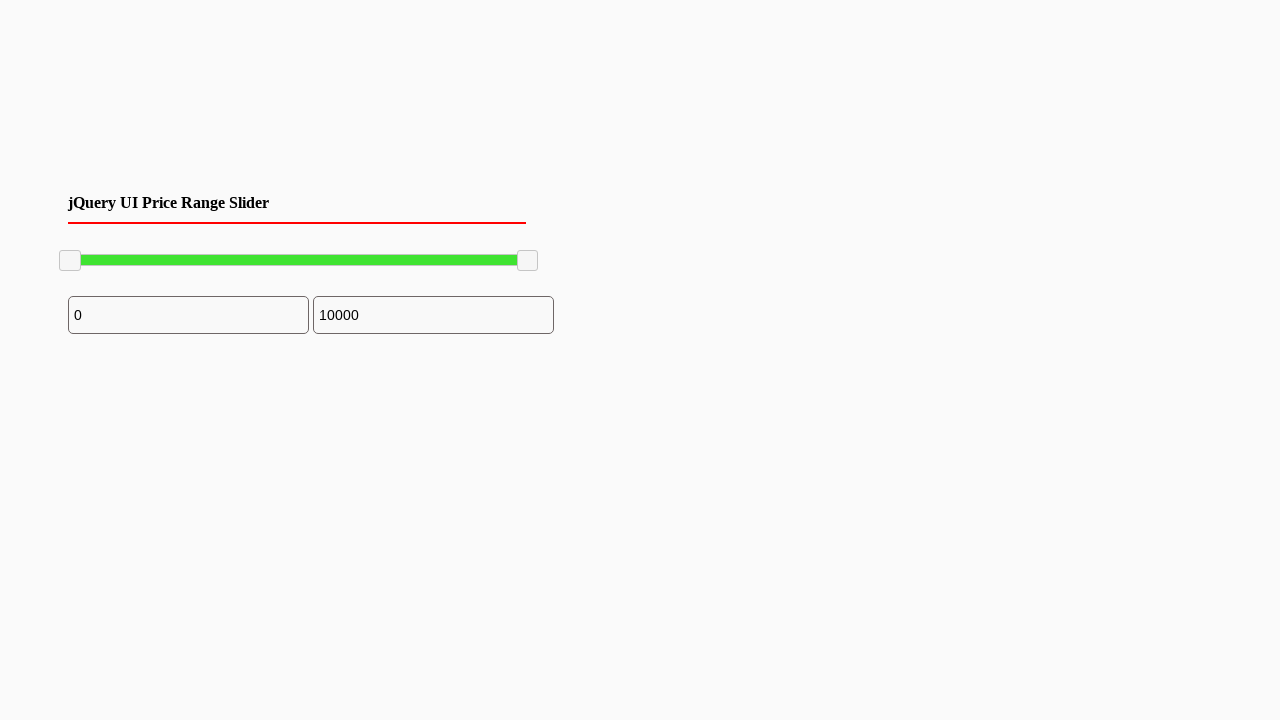

Moved mouse to center of slider handle at (70, 261)
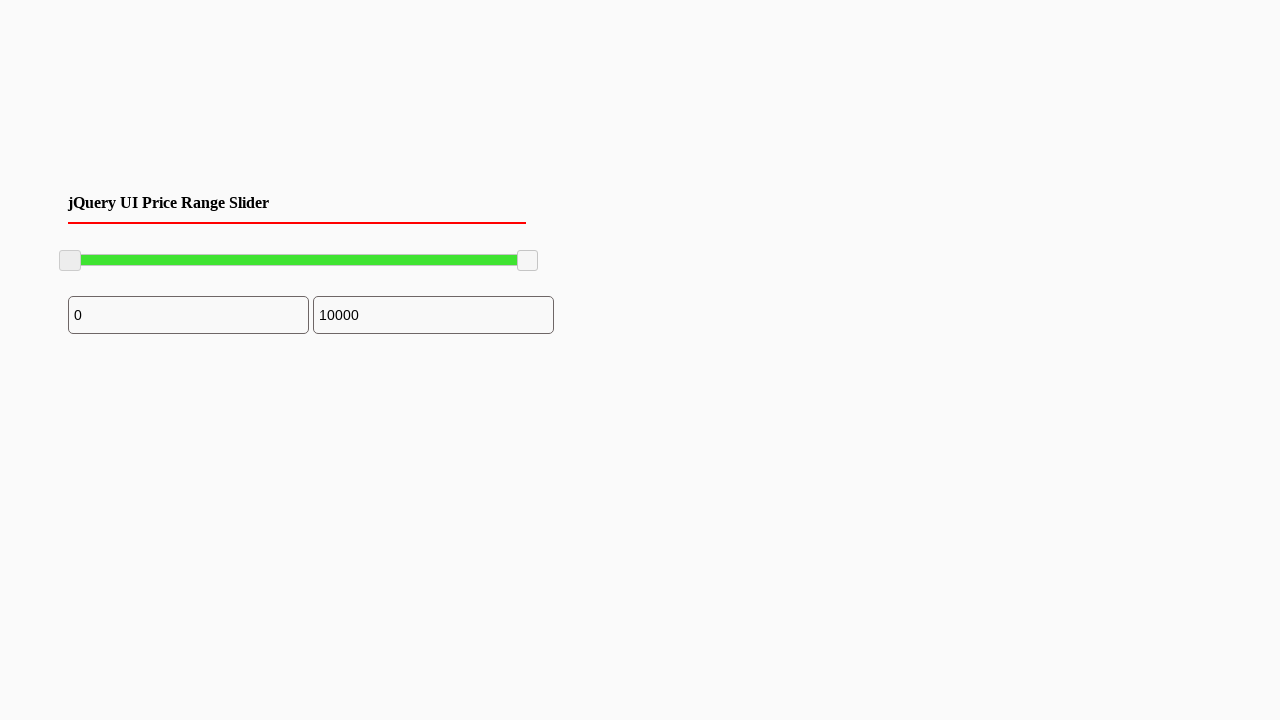

Pressed mouse button down on slider handle at (70, 261)
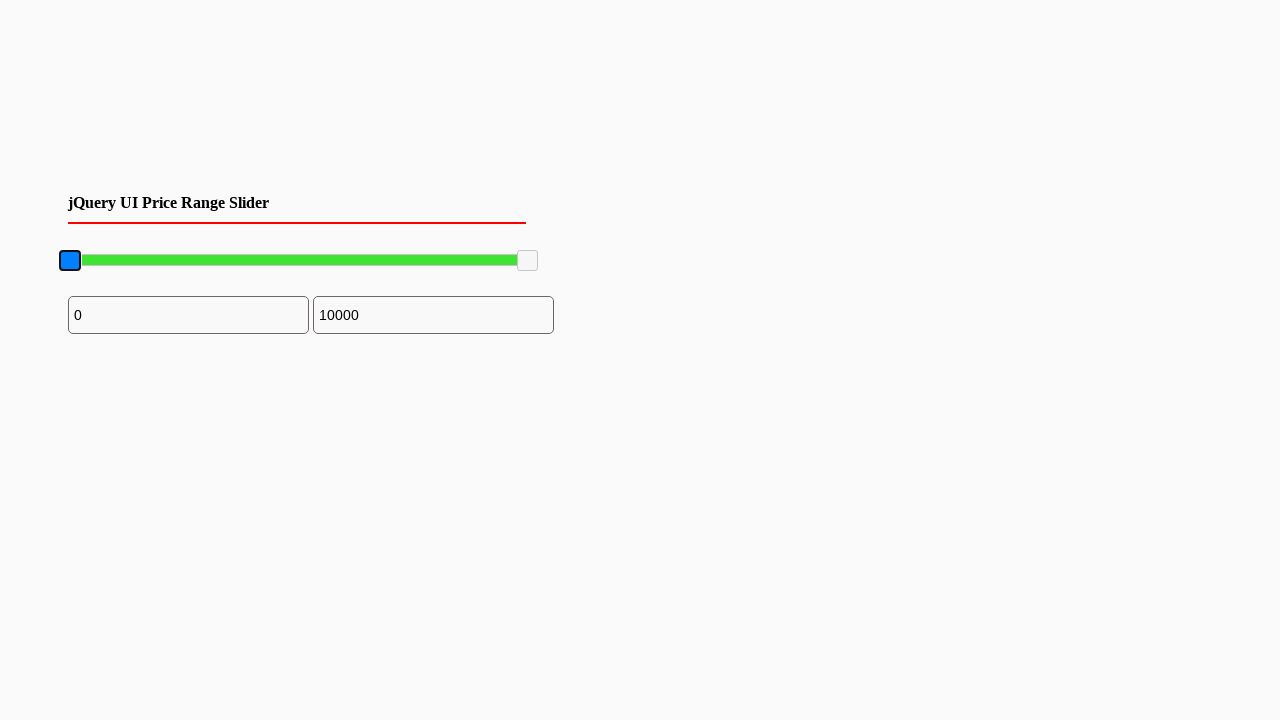

Dragged slider handle 200px right and 100px down at (270, 361)
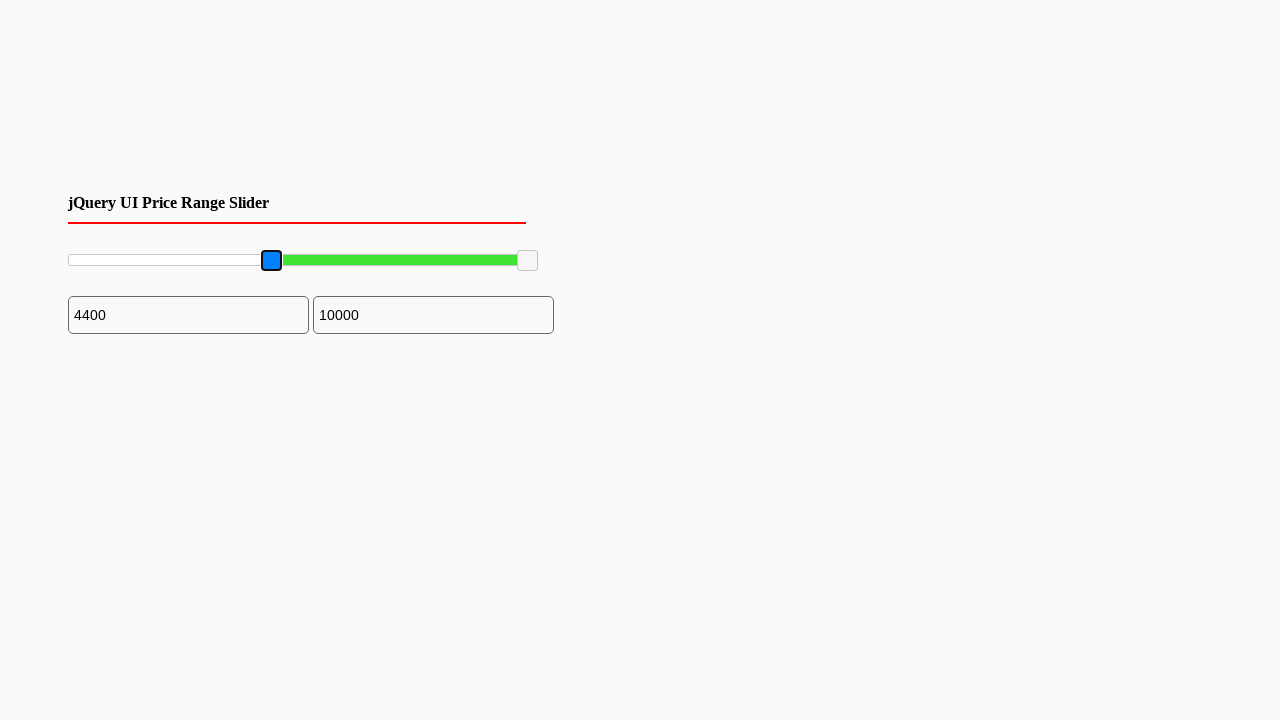

Released mouse button to complete slider drag at (270, 361)
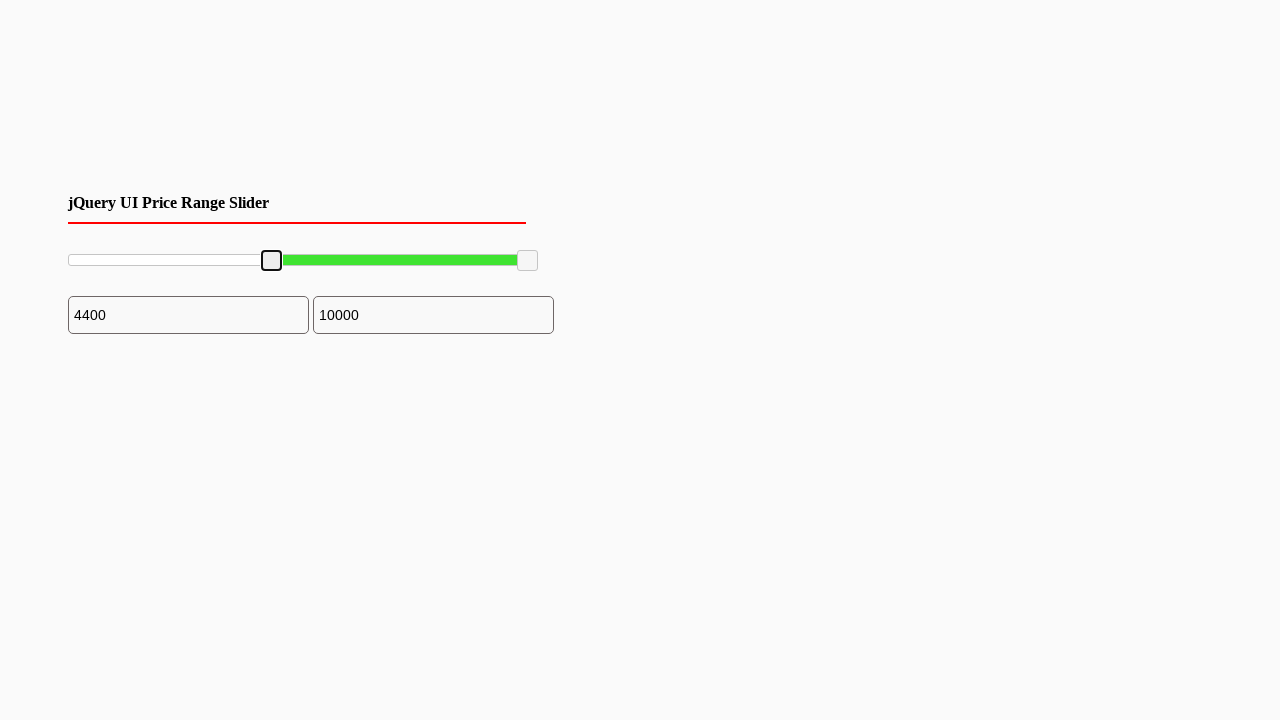

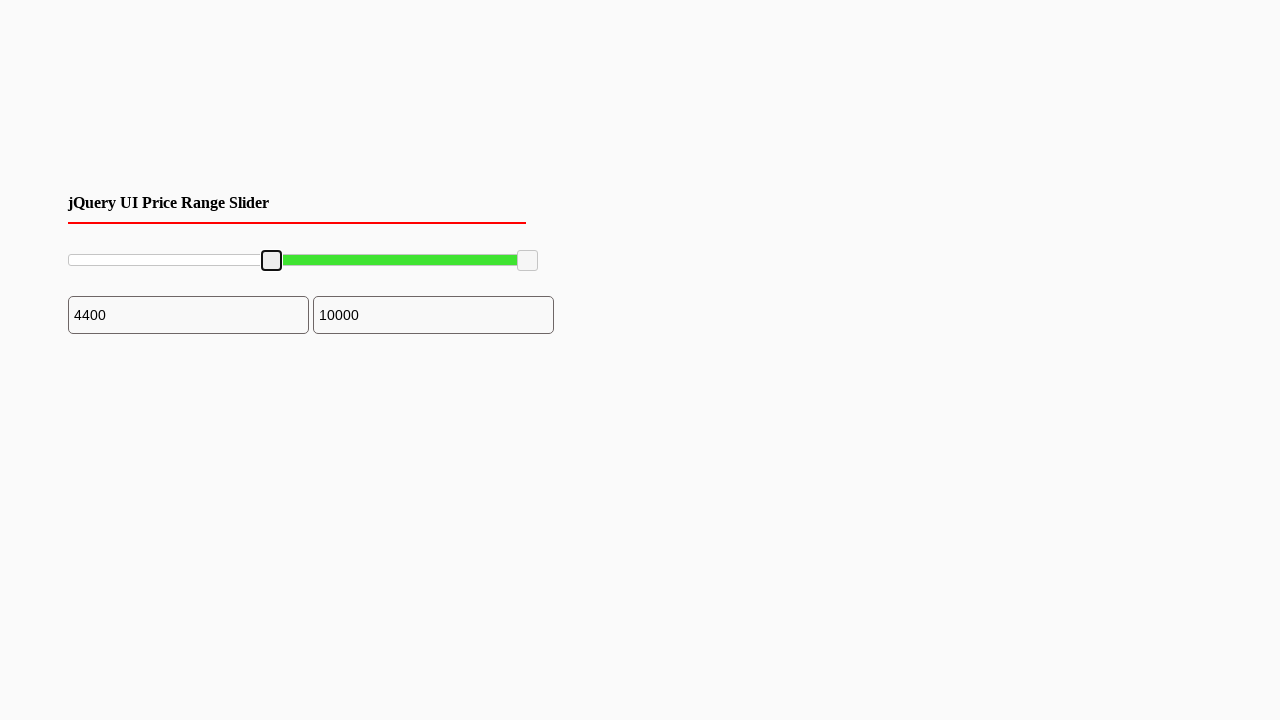